Navigates to an e-commerce site, finds a specific vegetable (Cauliflower) from the product list, and adds it to the cart

Starting URL: https://rahulshettyacademy.com/seleniumPractise/

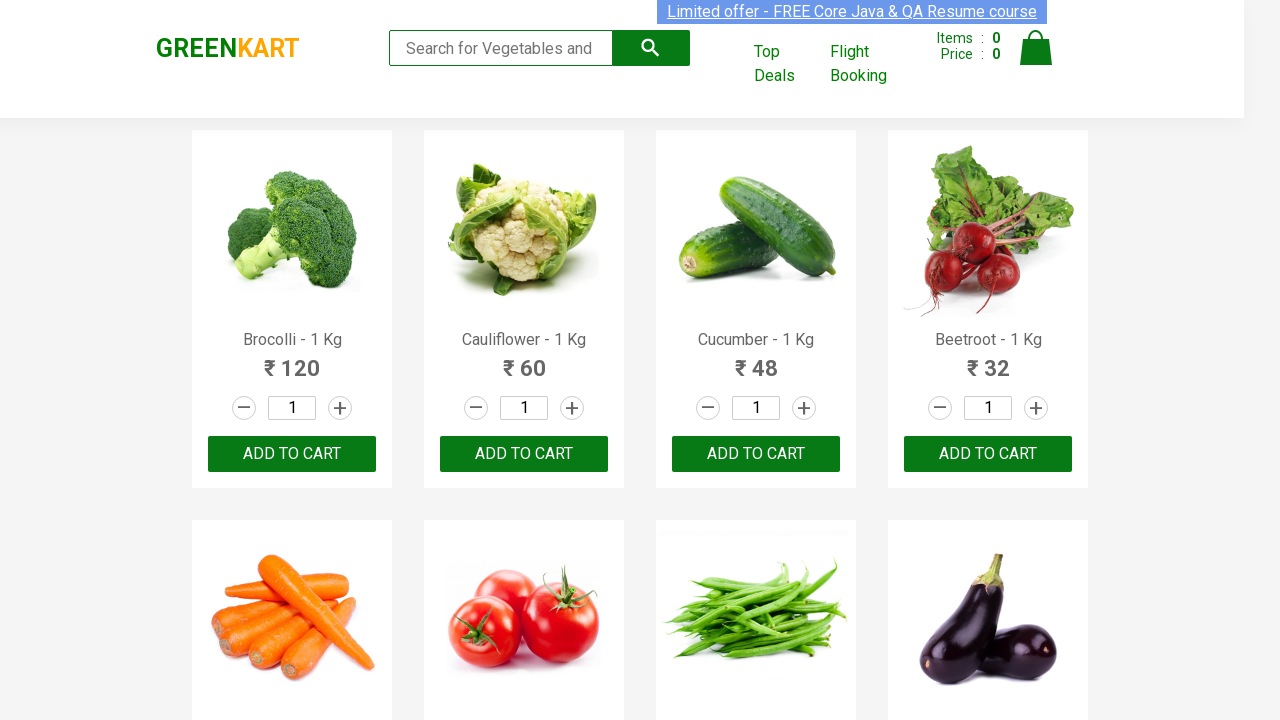

Waited for products to load on the e-commerce site
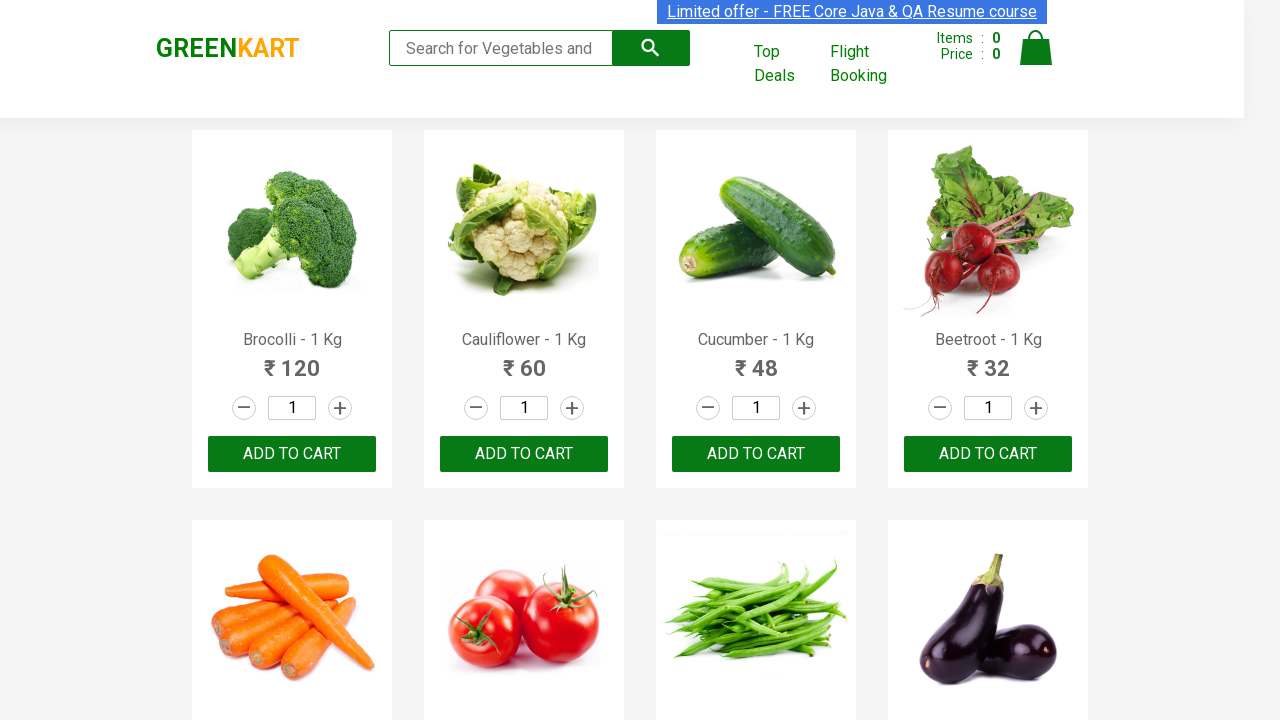

Retrieved all product elements from the page
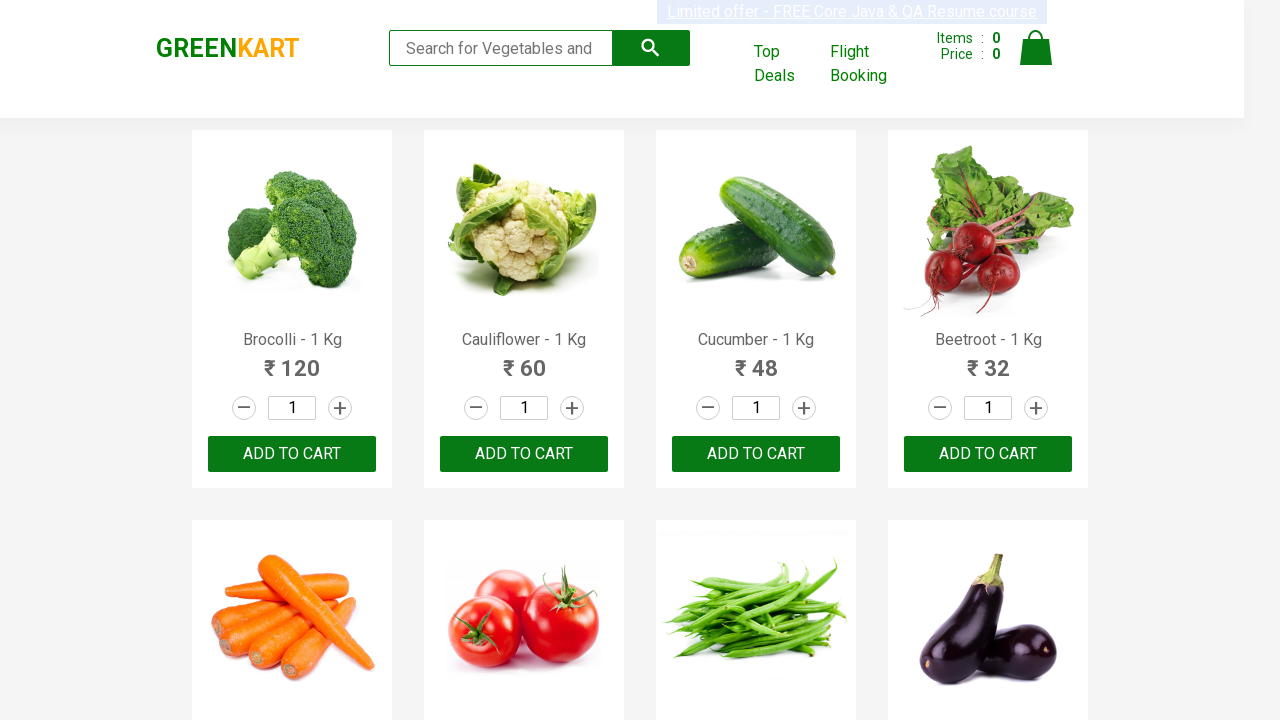

Retrieved product name: Brocolli - 1 Kg
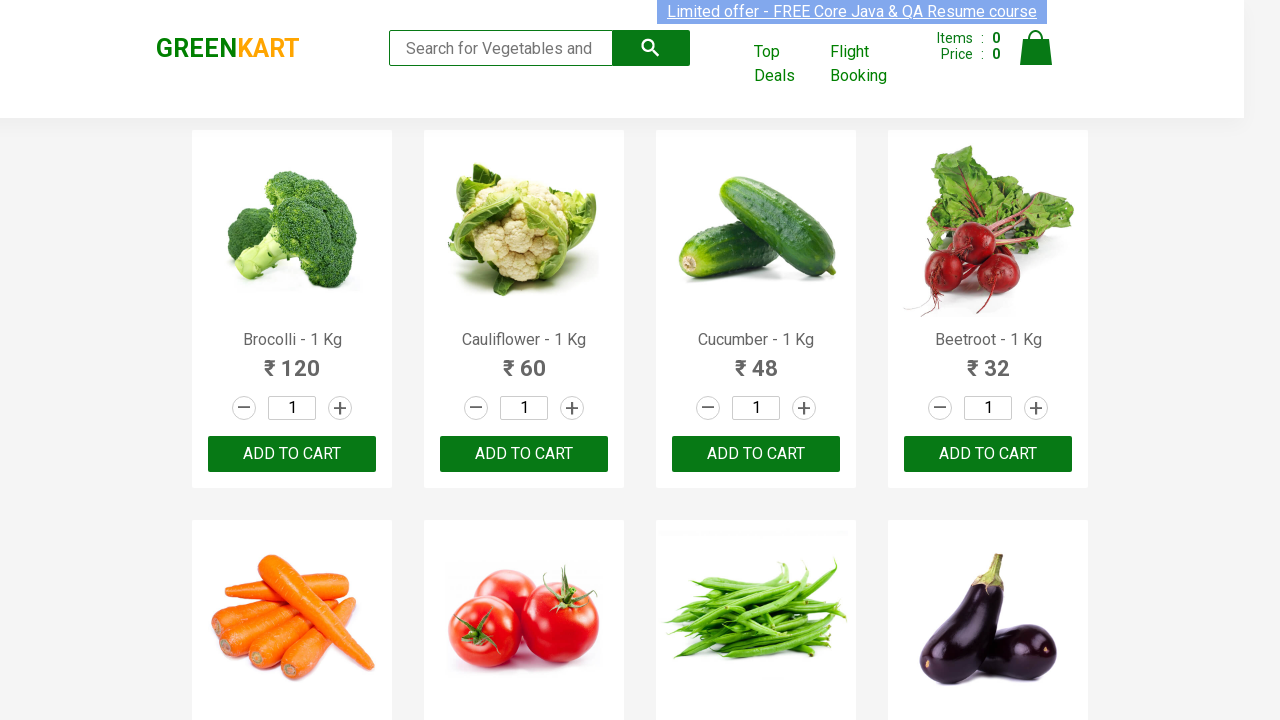

Retrieved product name: Cauliflower - 1 Kg
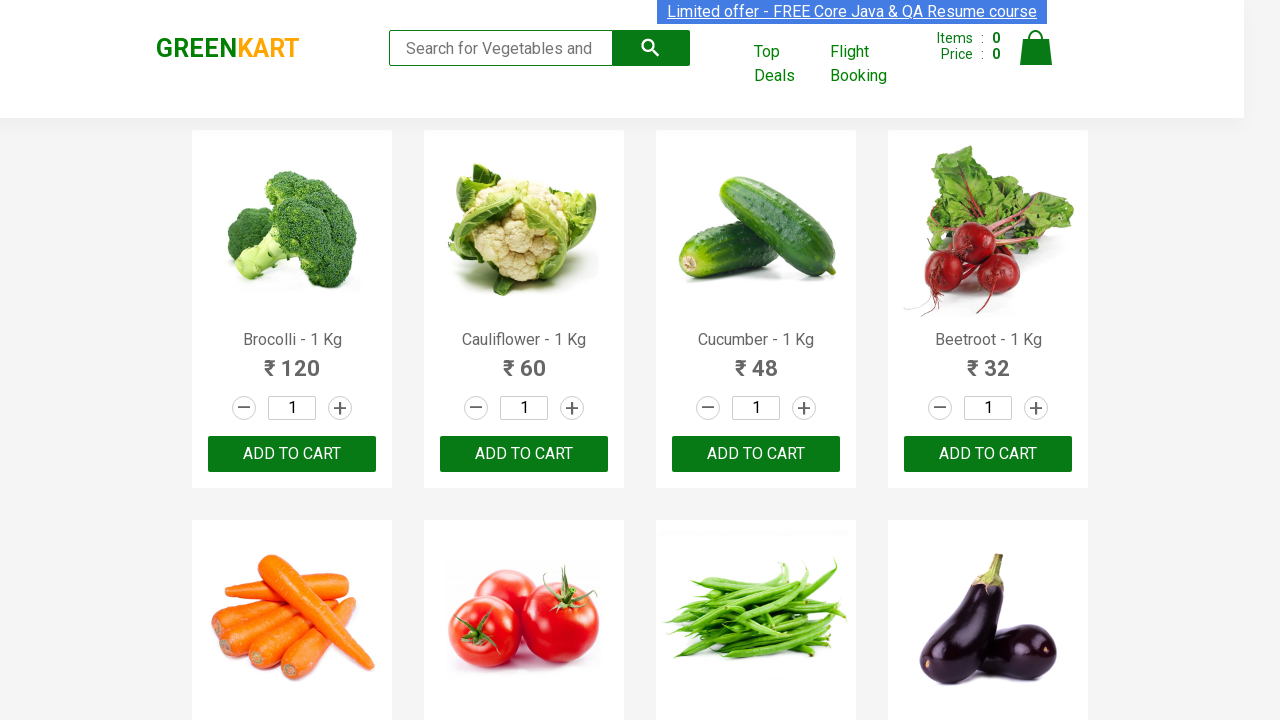

Found Cauliflower and clicked Add to Cart button
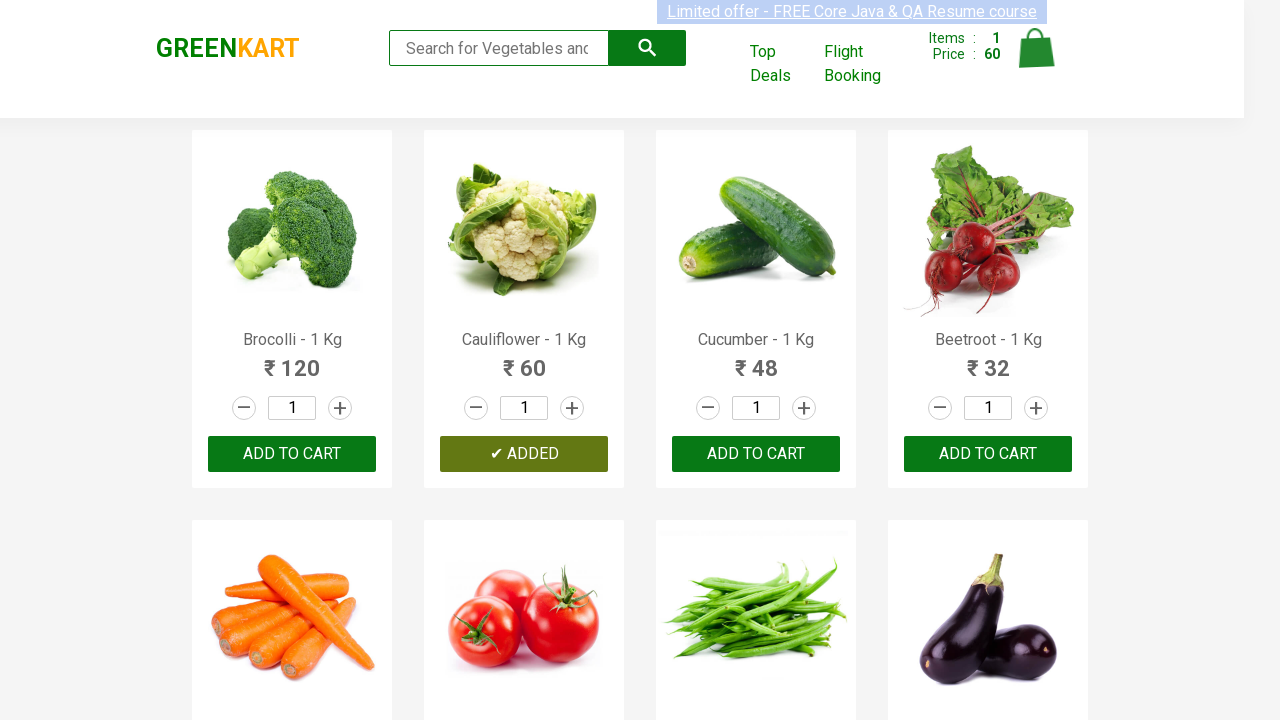

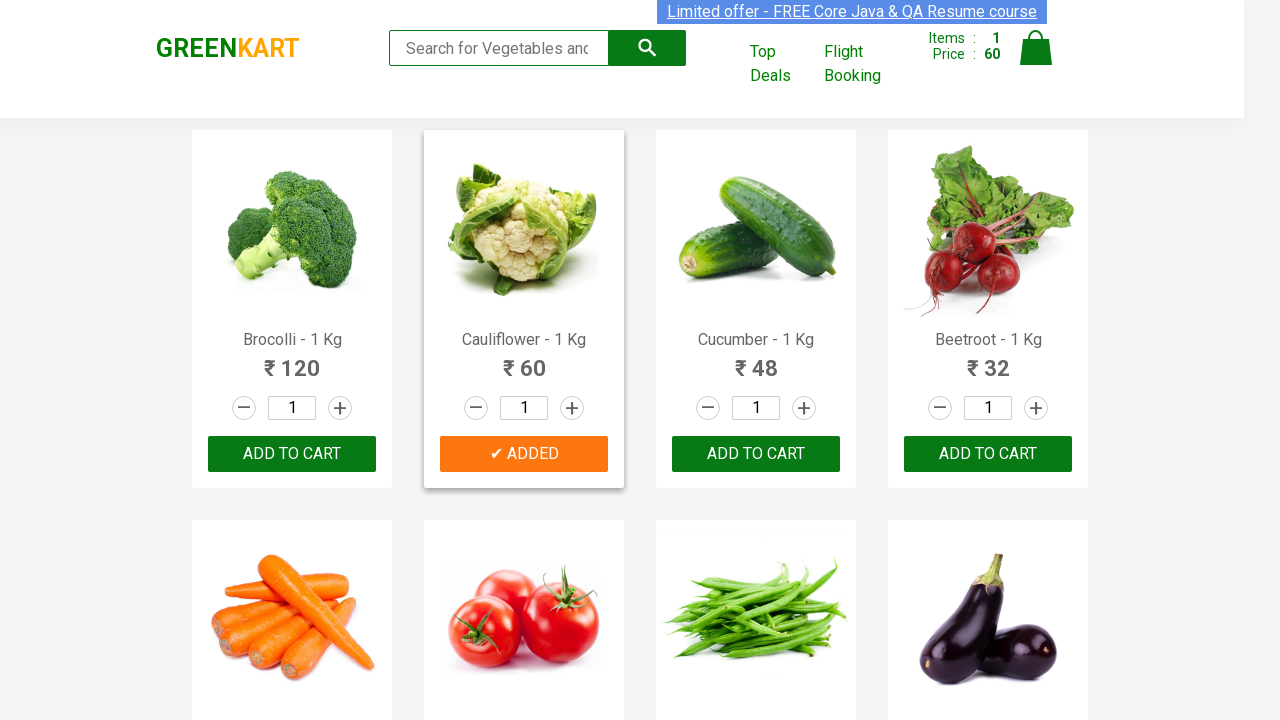